Tests iframe handling by switching between frames, entering text in input fields within single and nested iframes, and navigating between iframe tabs

Starting URL: http://demo.automationtesting.in/Frames.html

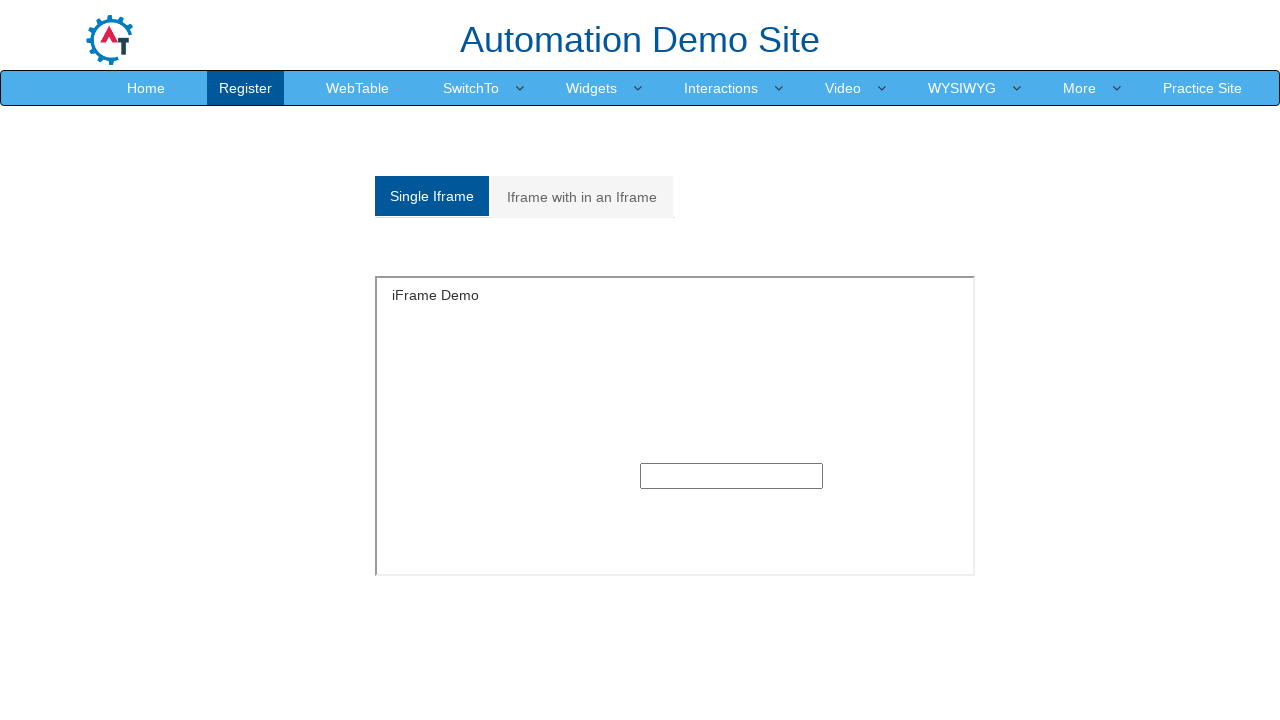

Located single iframe
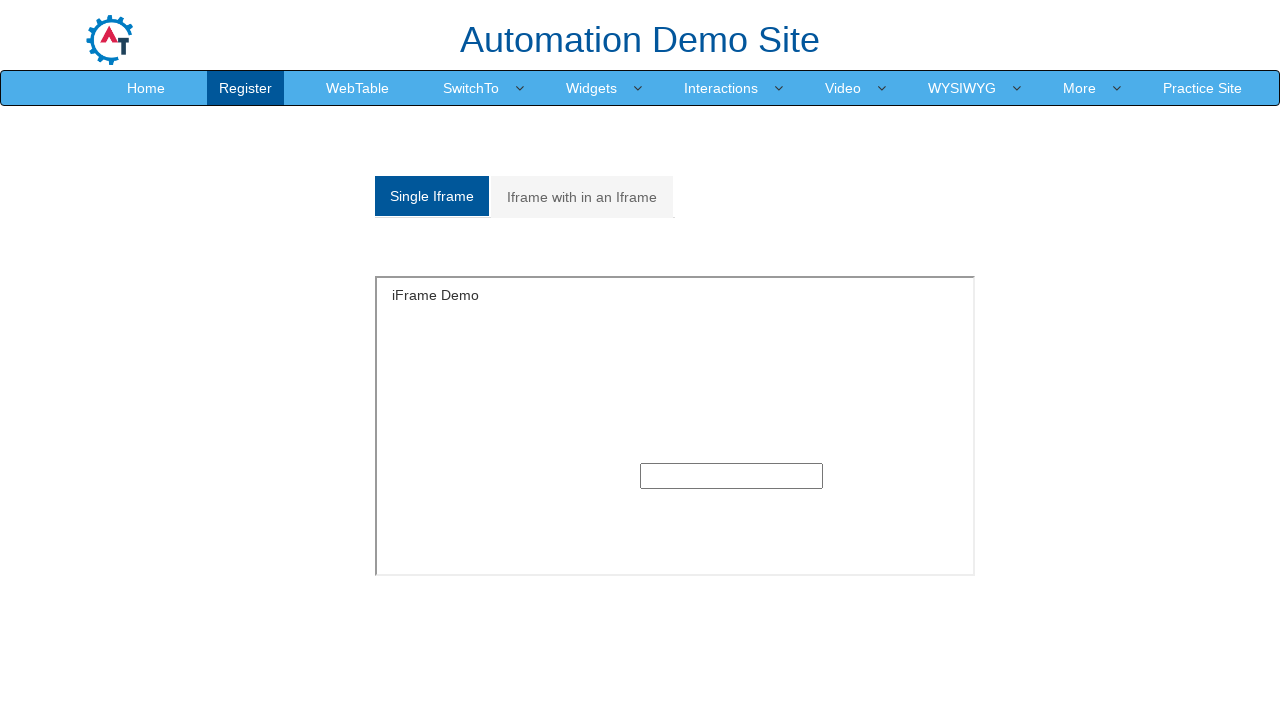

Filled input field in single iframe with 'Selenium' on xpath=//*[@id='Single']/iframe >> internal:control=enter-frame >> xpath=//div[@c
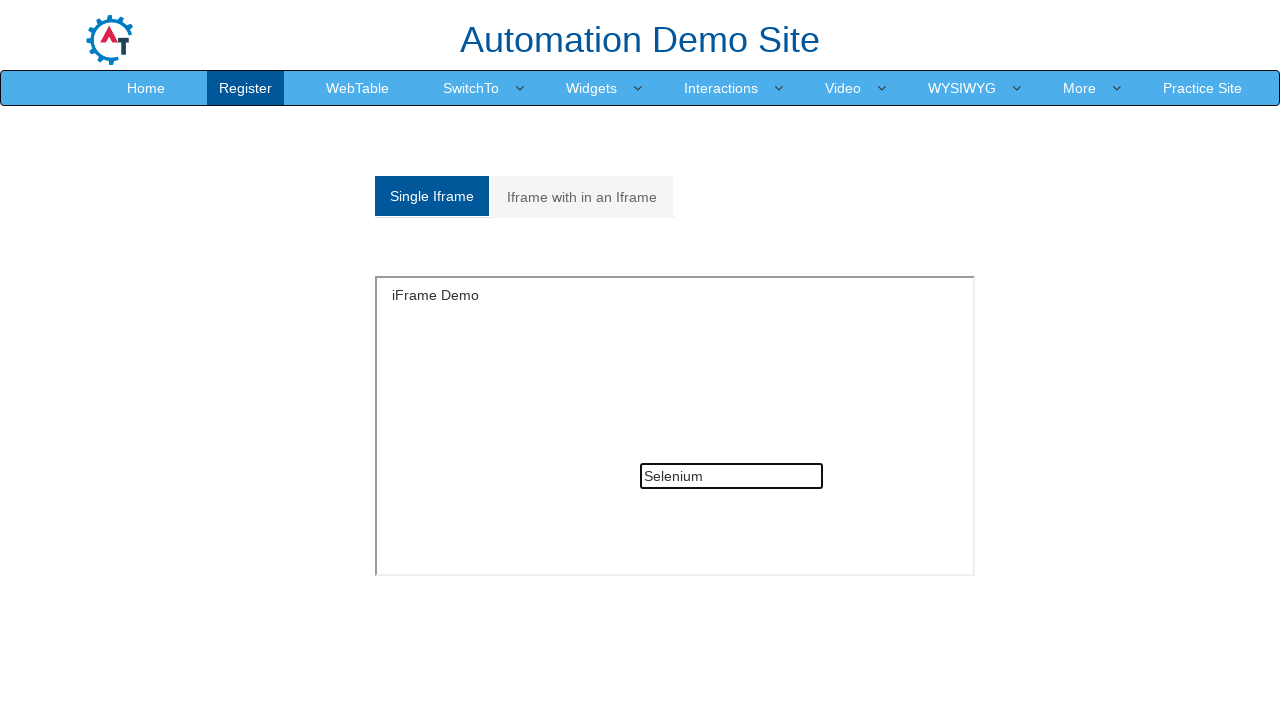

Clicked on 'Iframe with in an Iframe' tab at (582, 197) on xpath=//a[contains(text(),'Iframe with in an Iframe')]
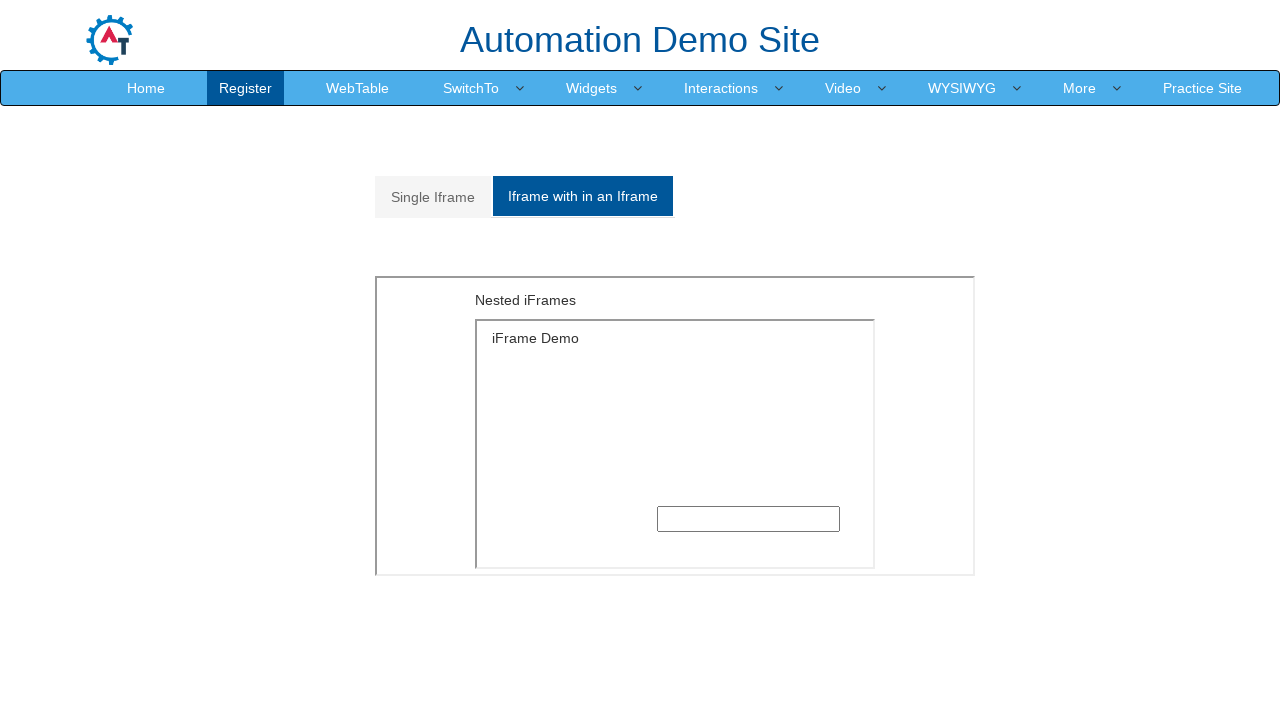

Located outer iframe (nth 1)
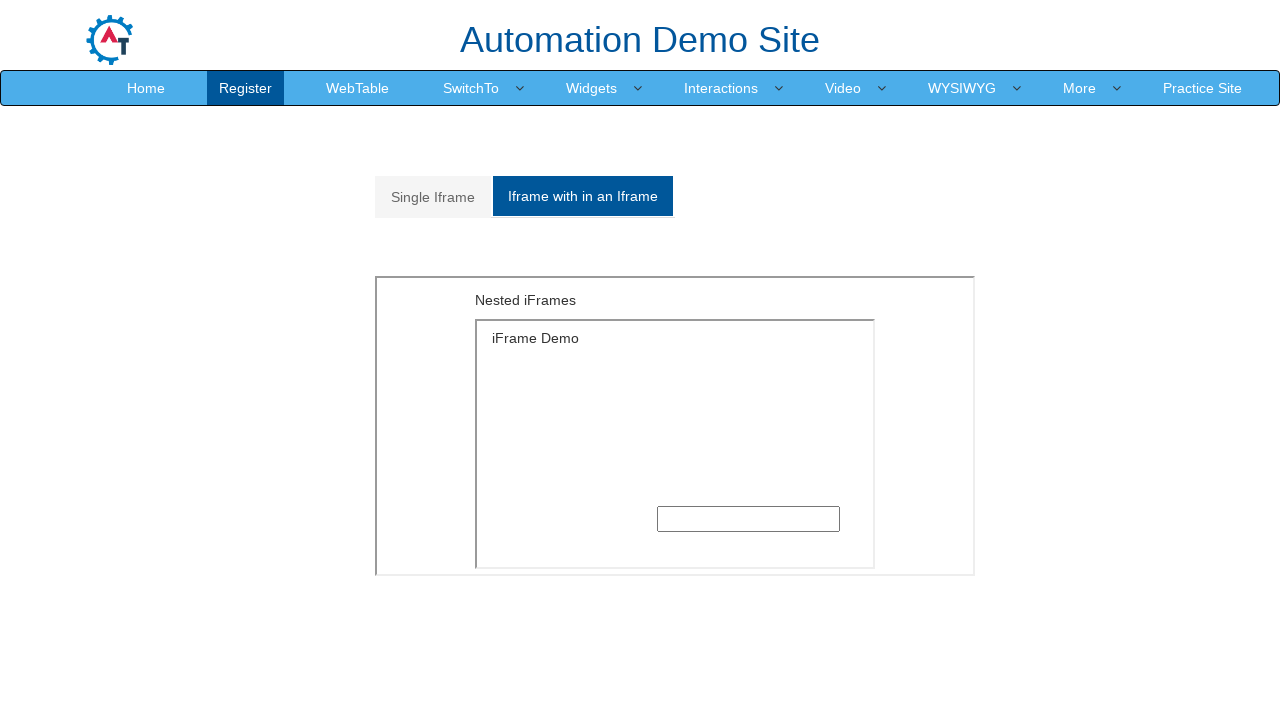

Located inner iframe within outer frame
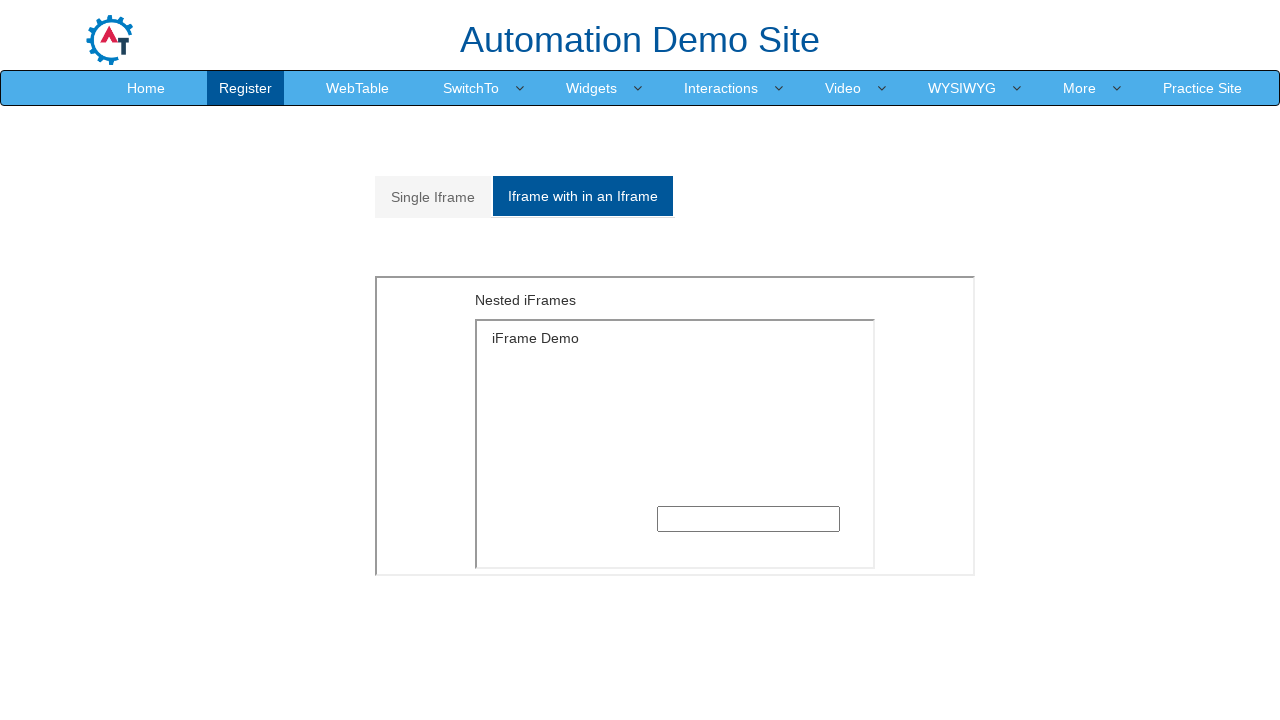

Filled input field in nested iframe with 'webdriver' on iframe >> nth=1 >> internal:control=enter-frame >> iframe >> nth=0 >> internal:c
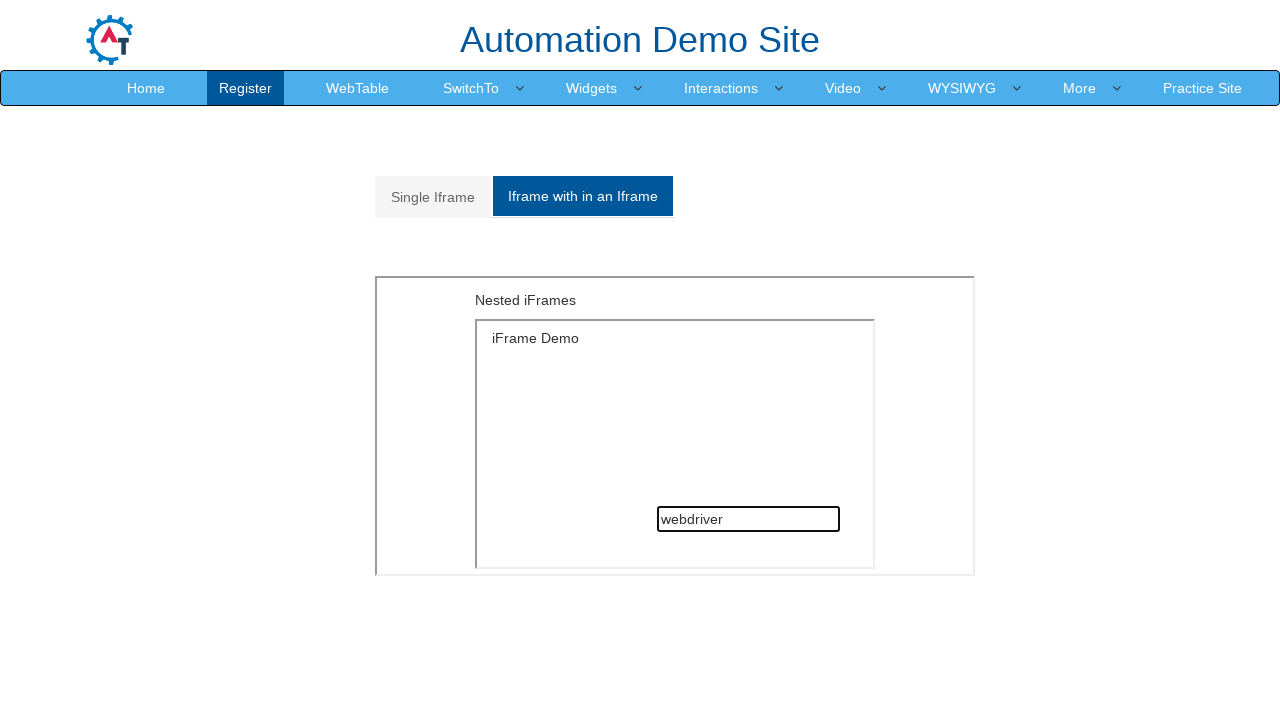

Clicked back to 'Single Iframe' tab at (433, 197) on xpath=//a[contains(text(),'Single Iframe')]
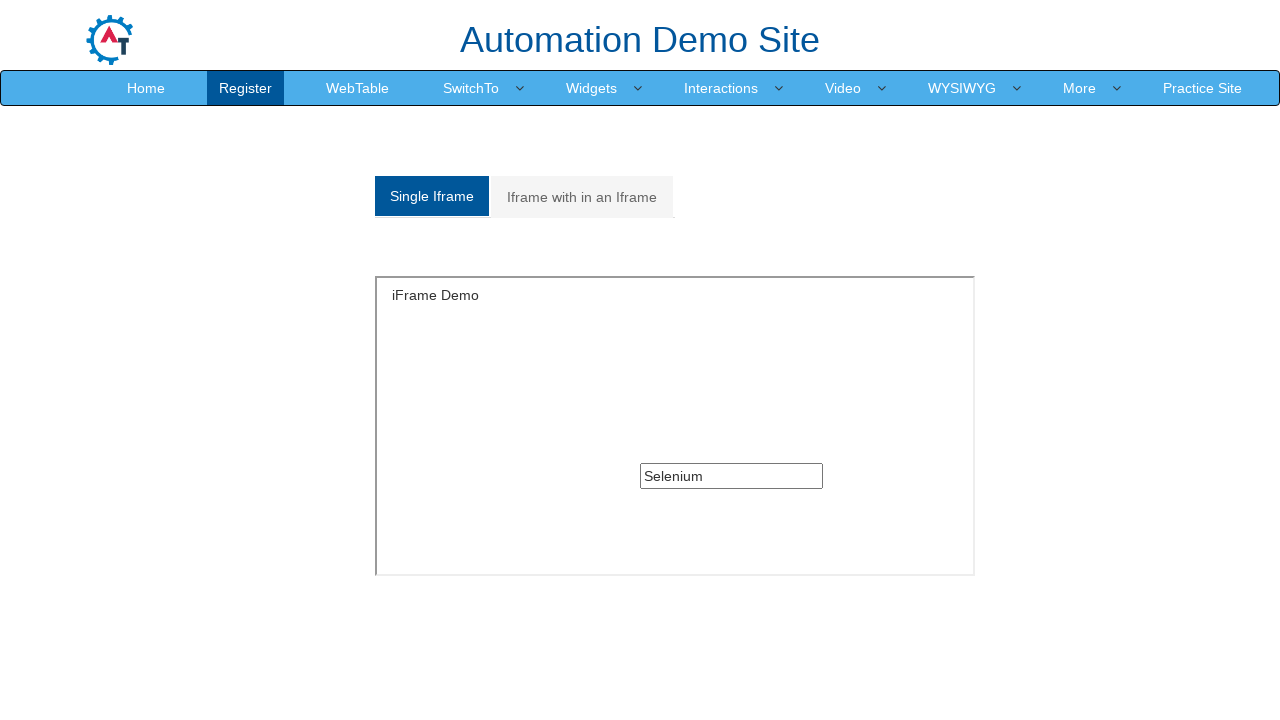

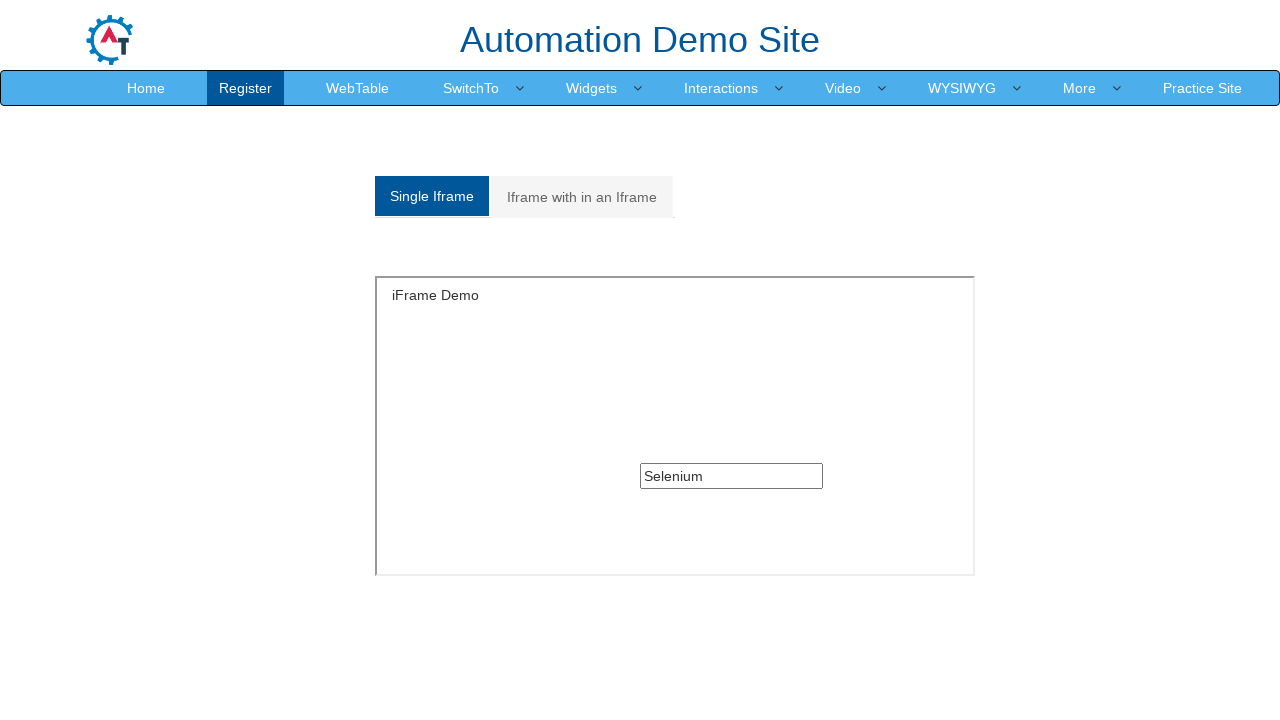